Tests a contact form by filling all fields (name, email, phone) and submitting

Starting URL: https://lm.skillbox.ru/qa_tester/module02/homework1/

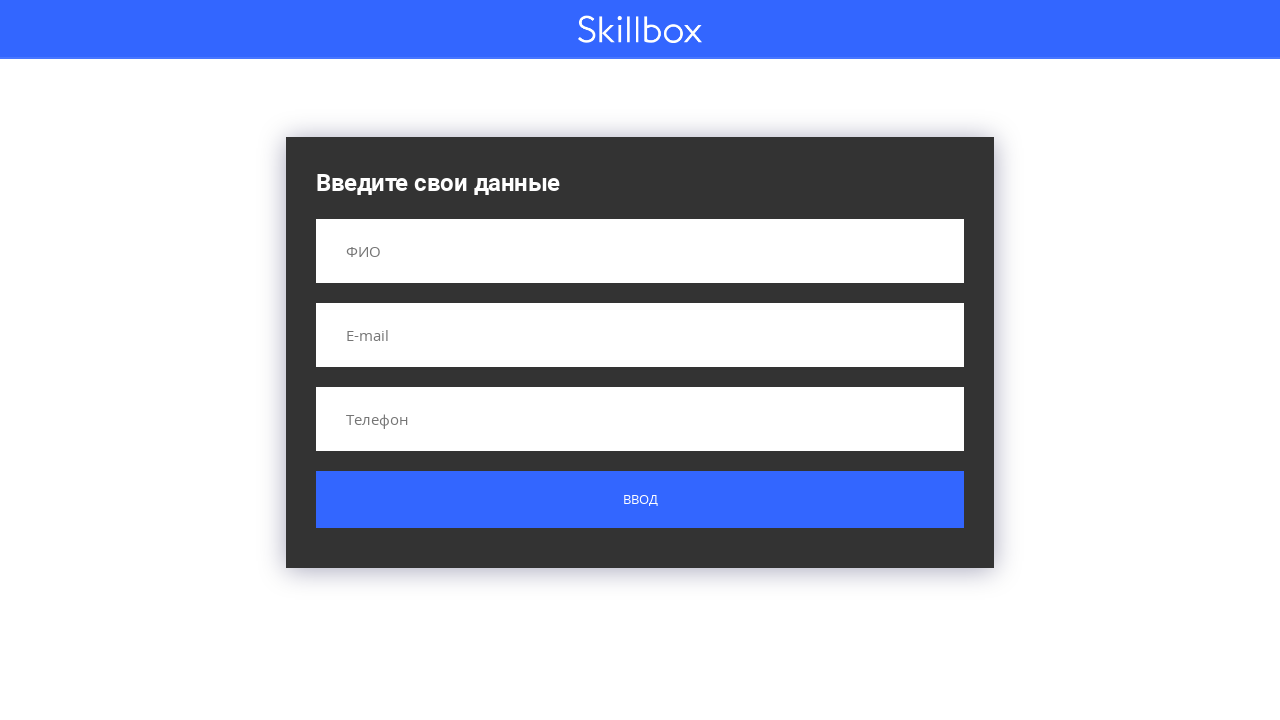

Filled name field with 'Кирилл' on input[name='name']
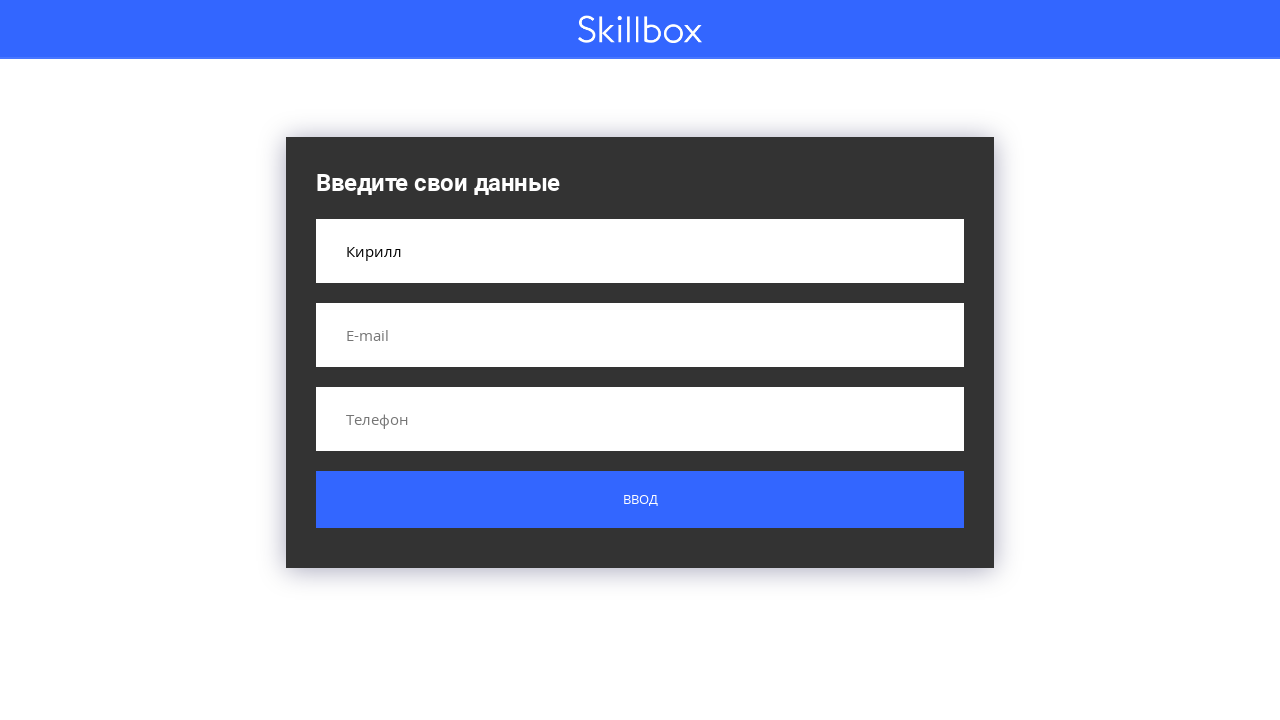

Filled email field with 'test@test.com' on input[name='email']
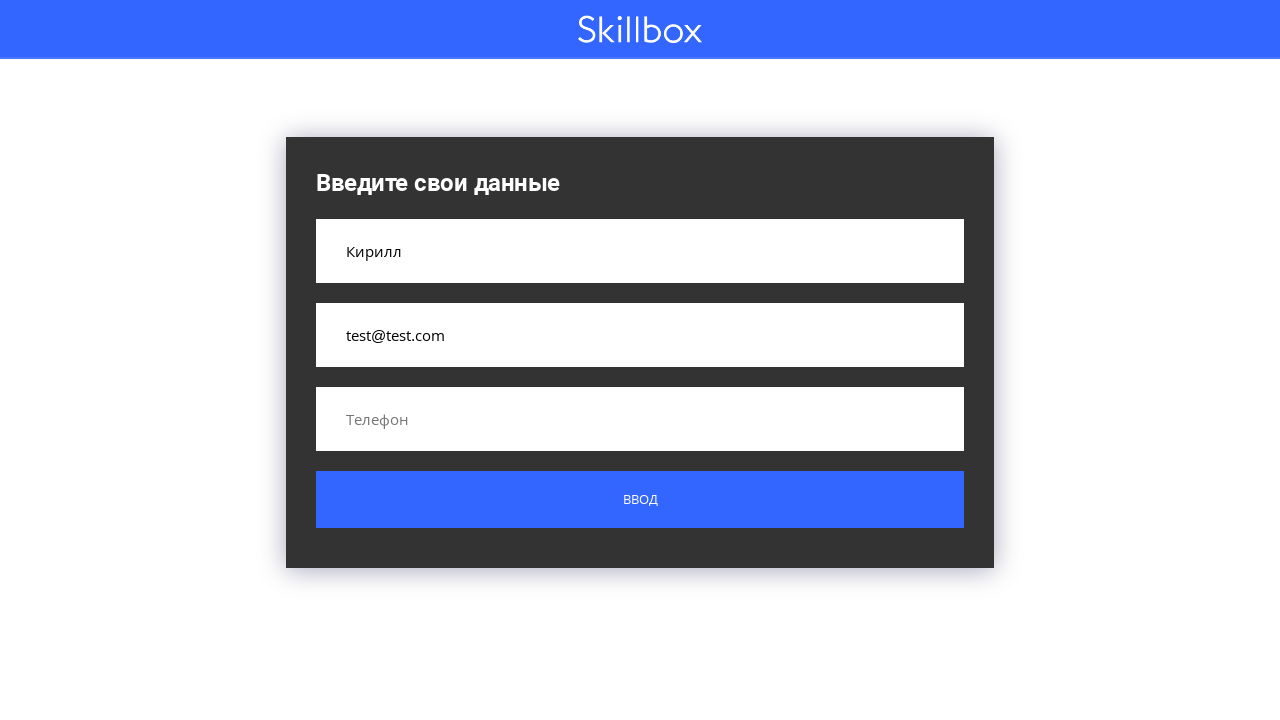

Filled phone field with '89161234567' on input[name='phone']
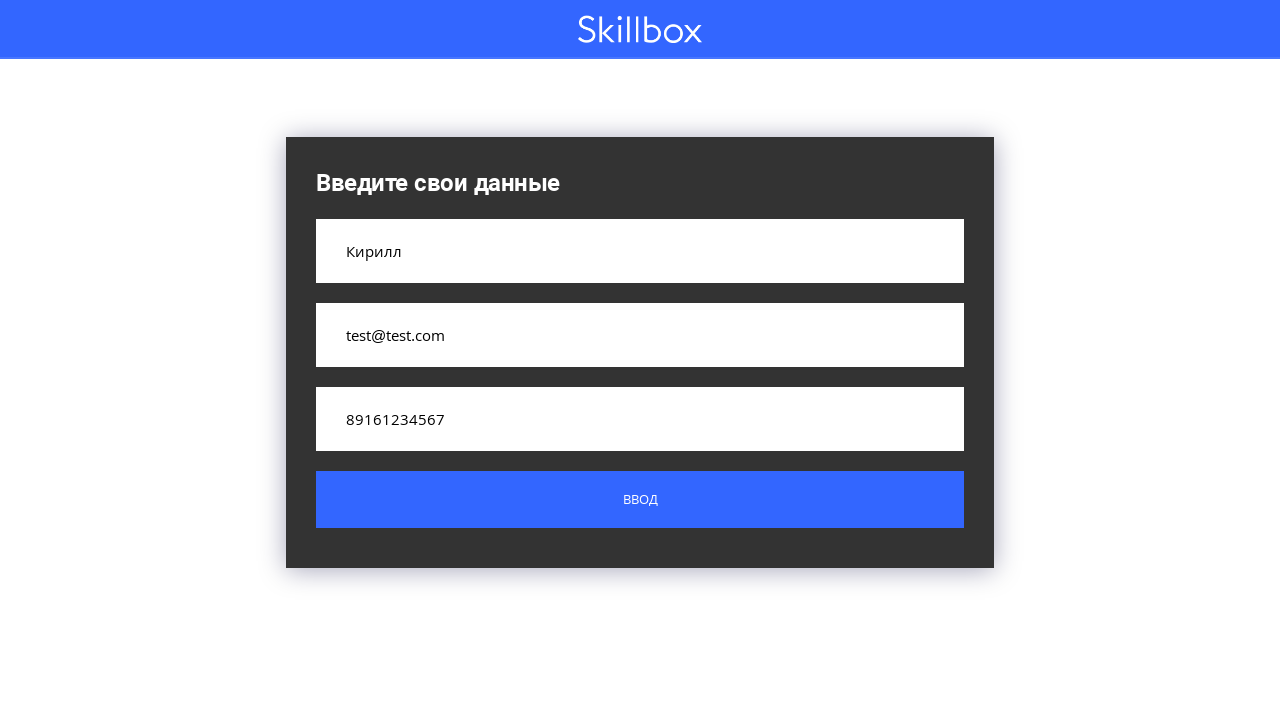

Clicked submit button to submit contact form at (640, 500) on .button
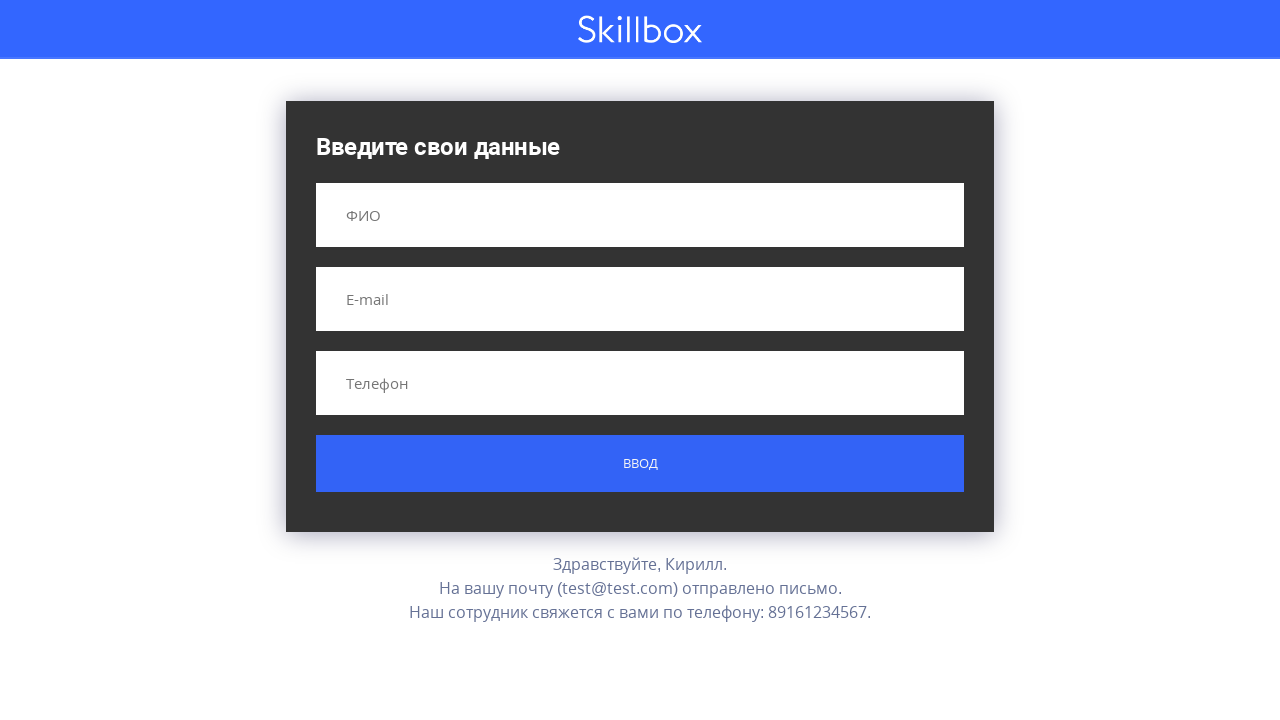

Result message appeared on screen
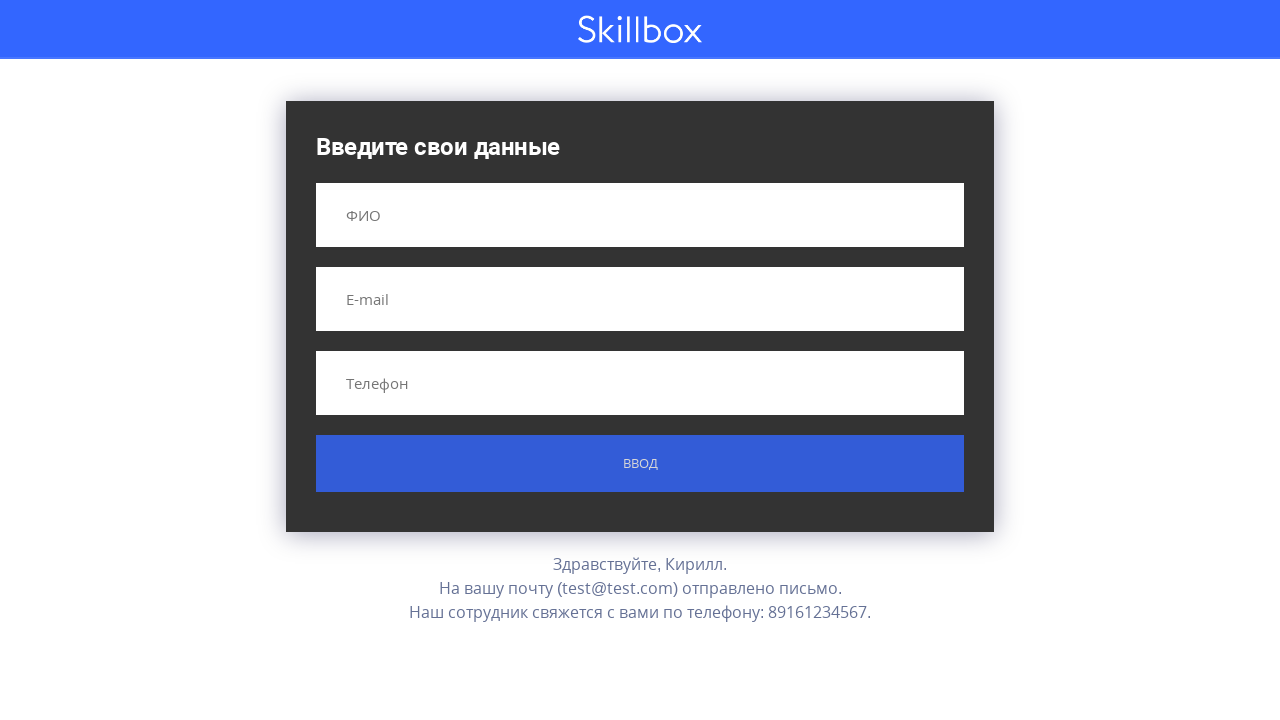

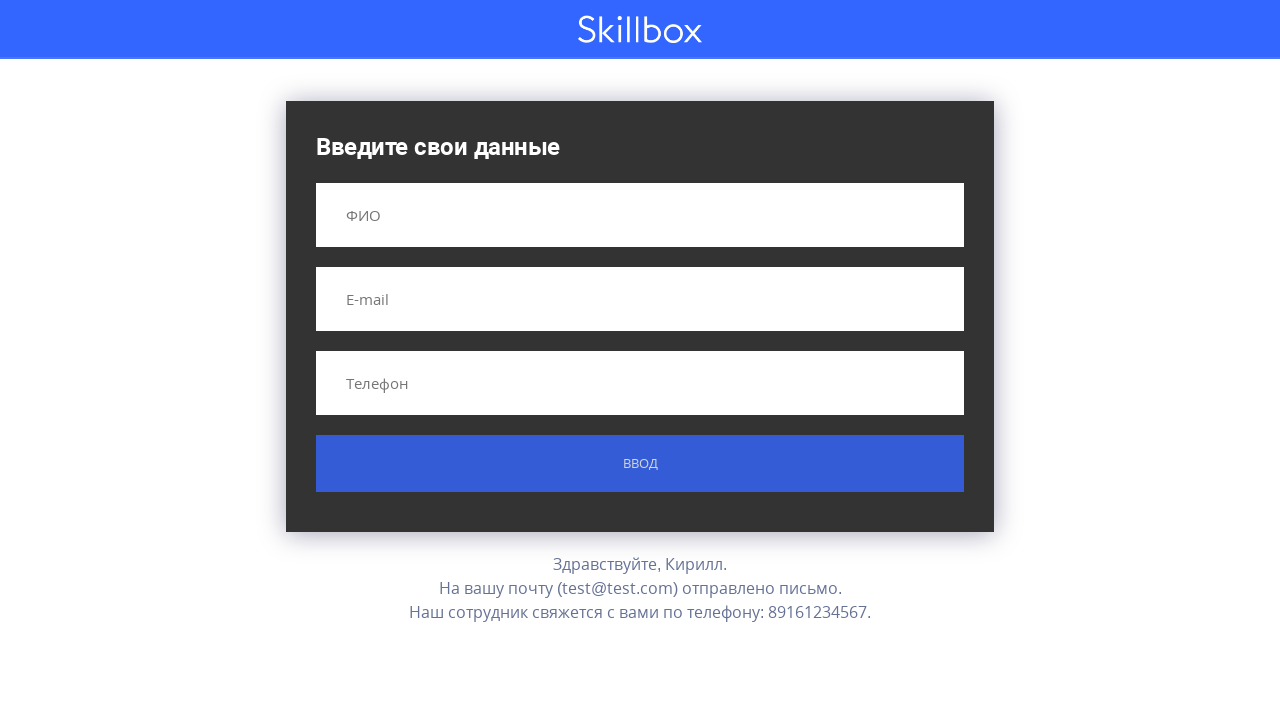